Tests JavaScript prompt dialog by clicking a button that triggers a prompt, entering text, accepting it, and verifying the entered text is displayed in the result

Starting URL: https://the-internet.herokuapp.com/javascript_alerts

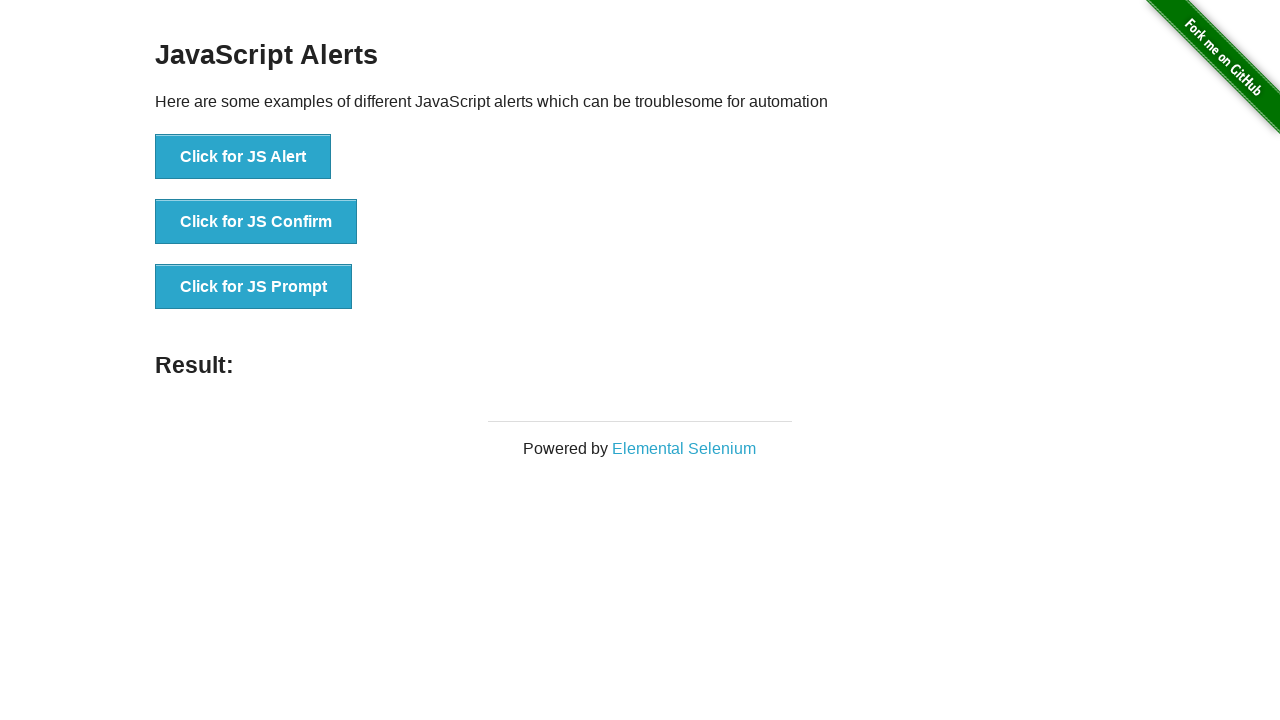

Set up dialog handler to accept prompt with text 'TestUser2024'
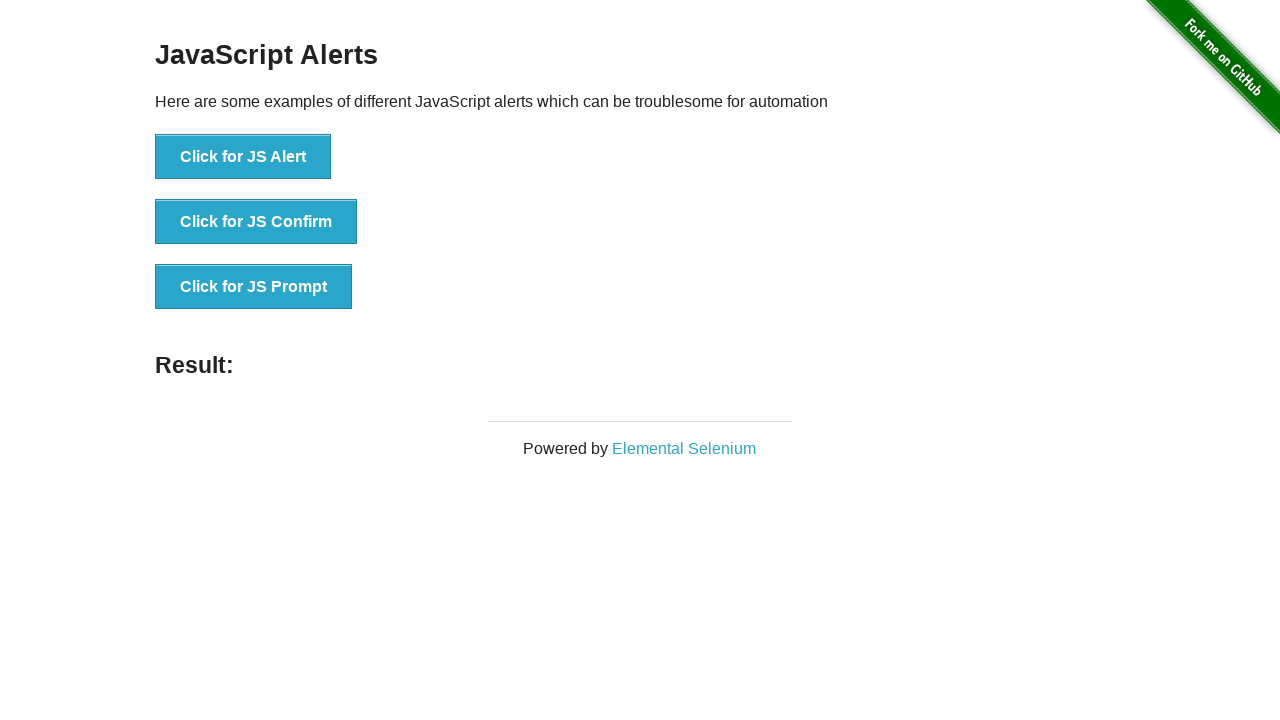

Clicked the JS Prompt button to trigger prompt dialog at (254, 287) on xpath=//button[@onclick='jsPrompt()']
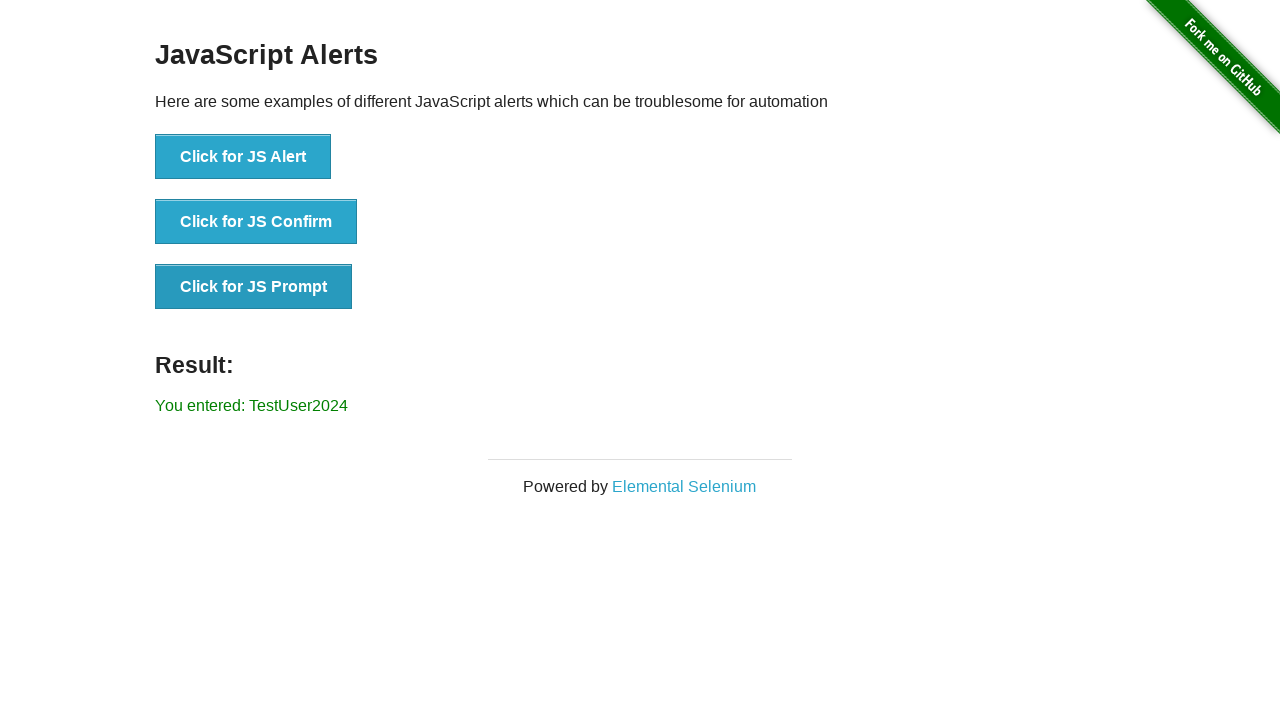

Result message element loaded and visible
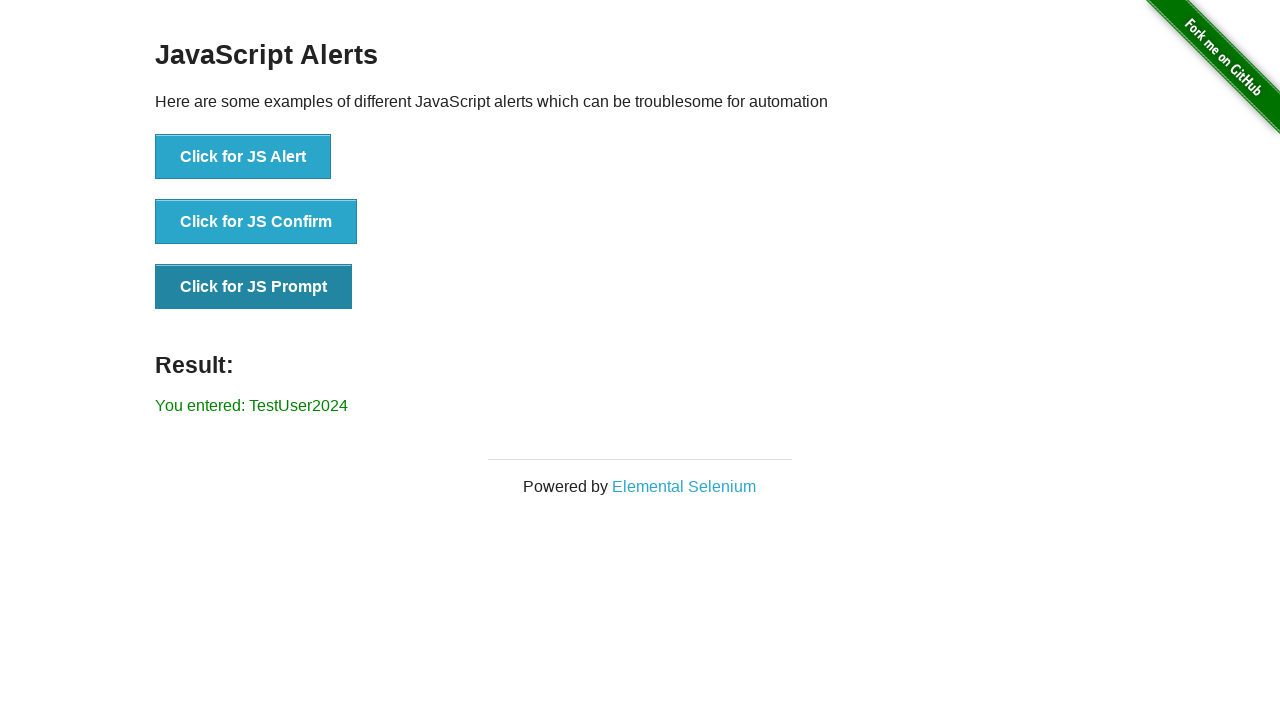

Retrieved result message text content
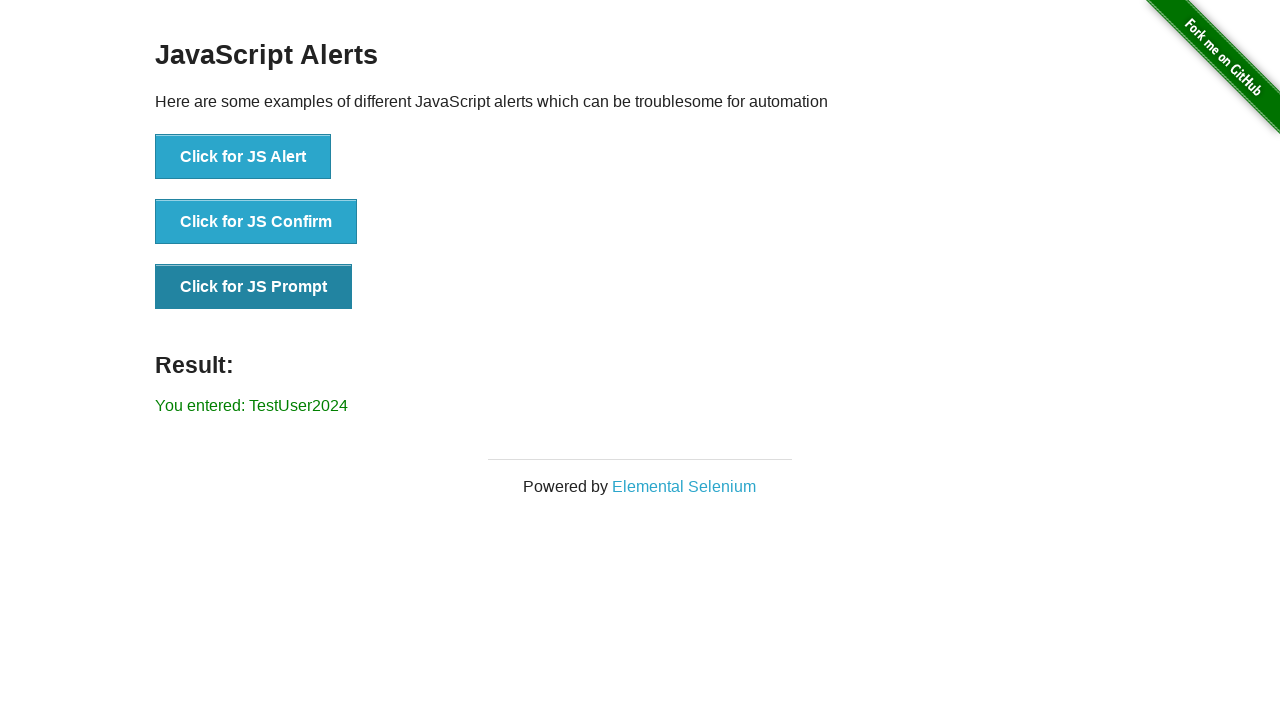

Verified that result message displays entered text 'You entered: TestUser2024'
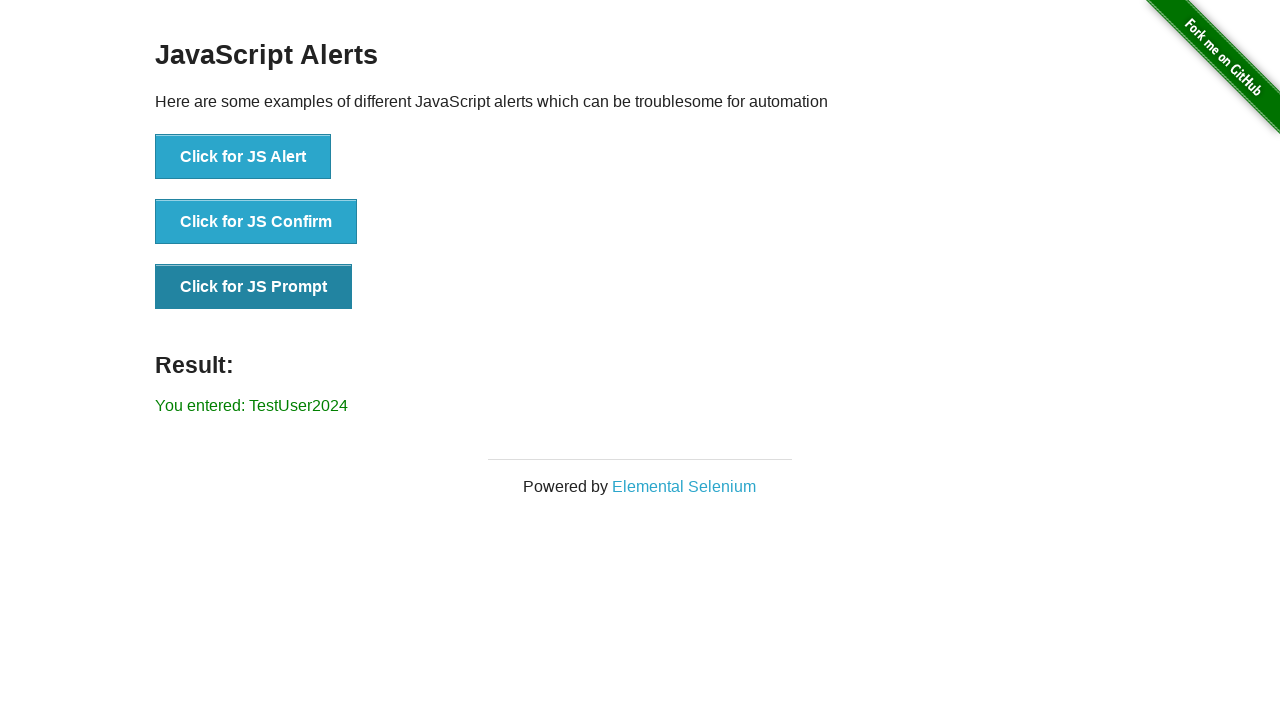

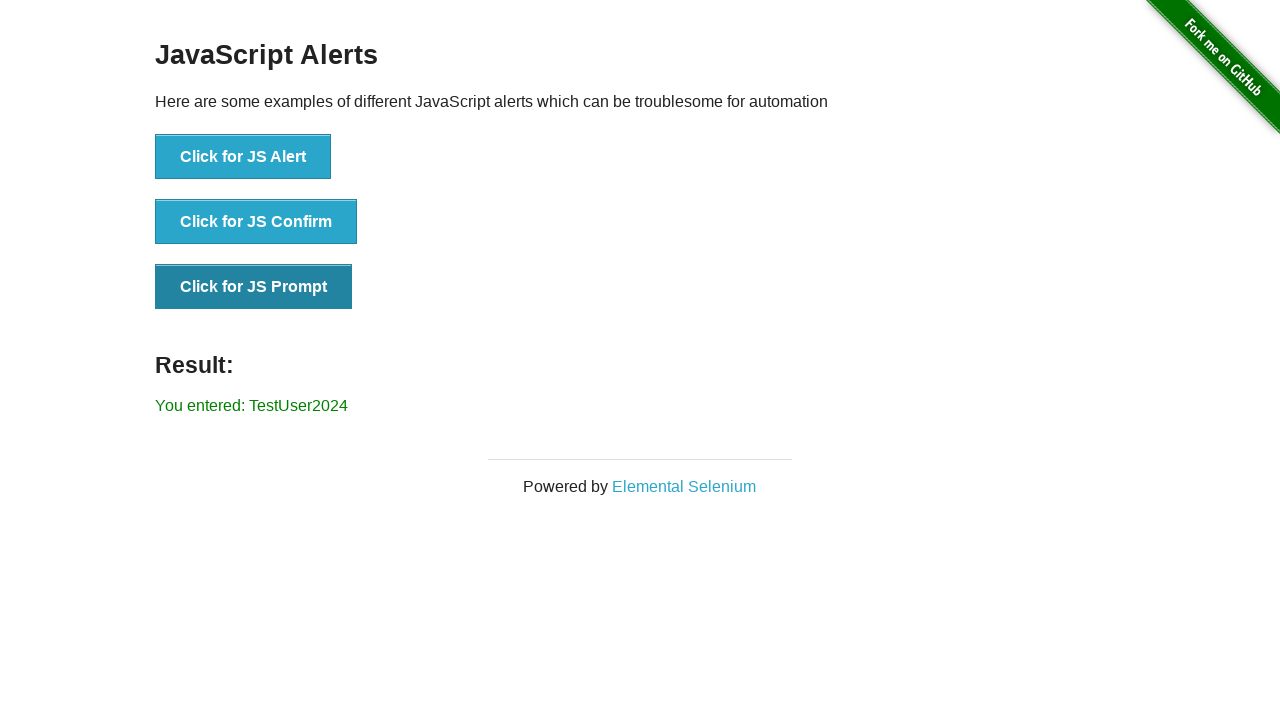